Tests checkbox functionality by ensuring both checkboxes are checked, clicking them if they are not already selected

Starting URL: https://the-internet.herokuapp.com/checkboxes

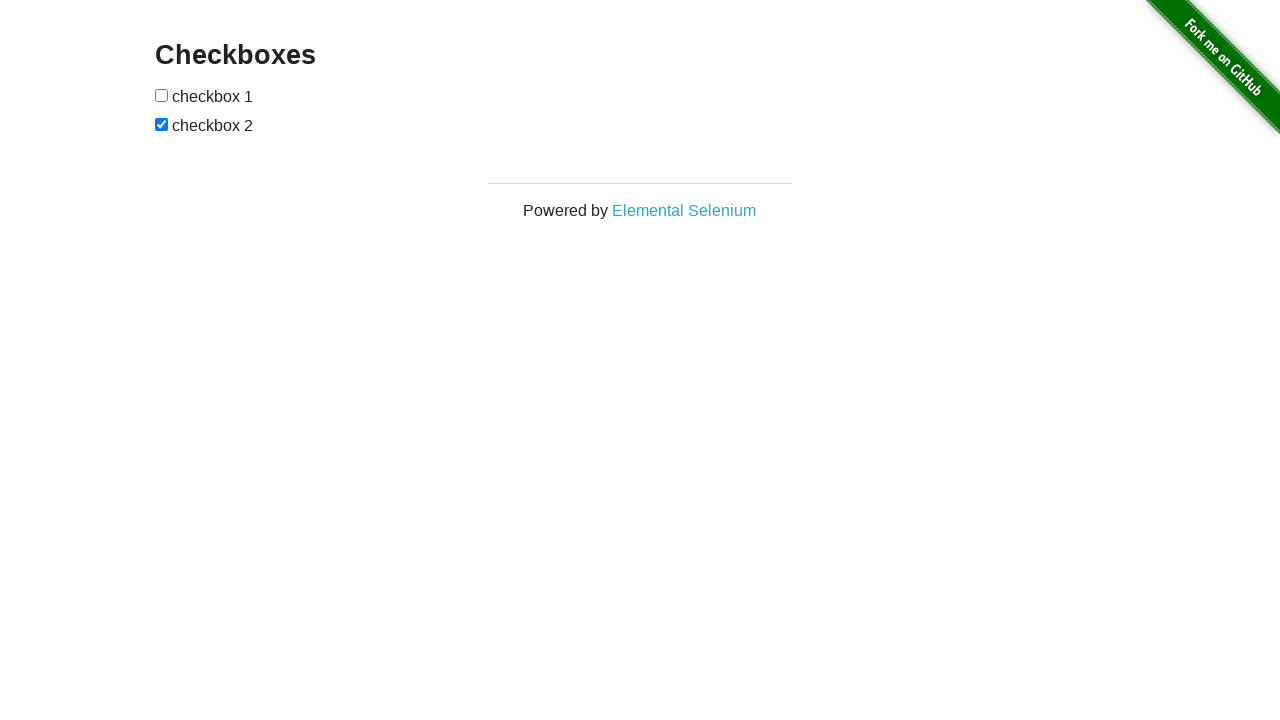

Located first checkbox element
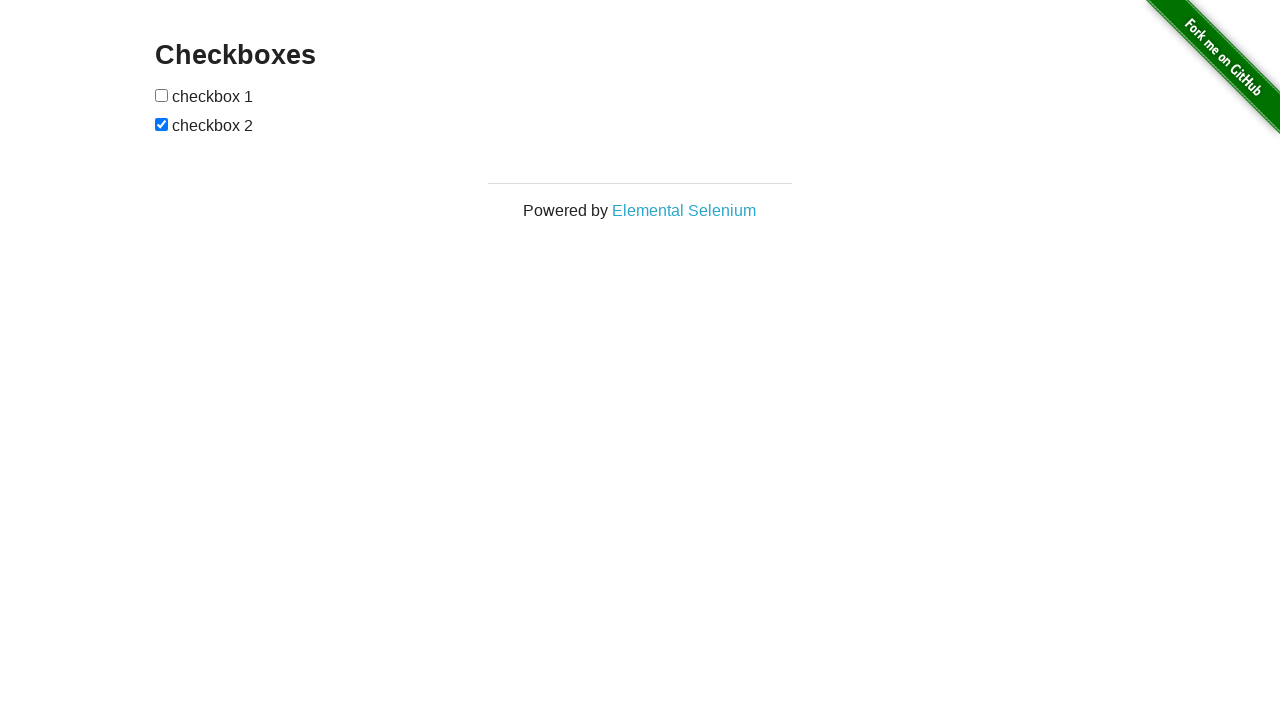

Located second checkbox element
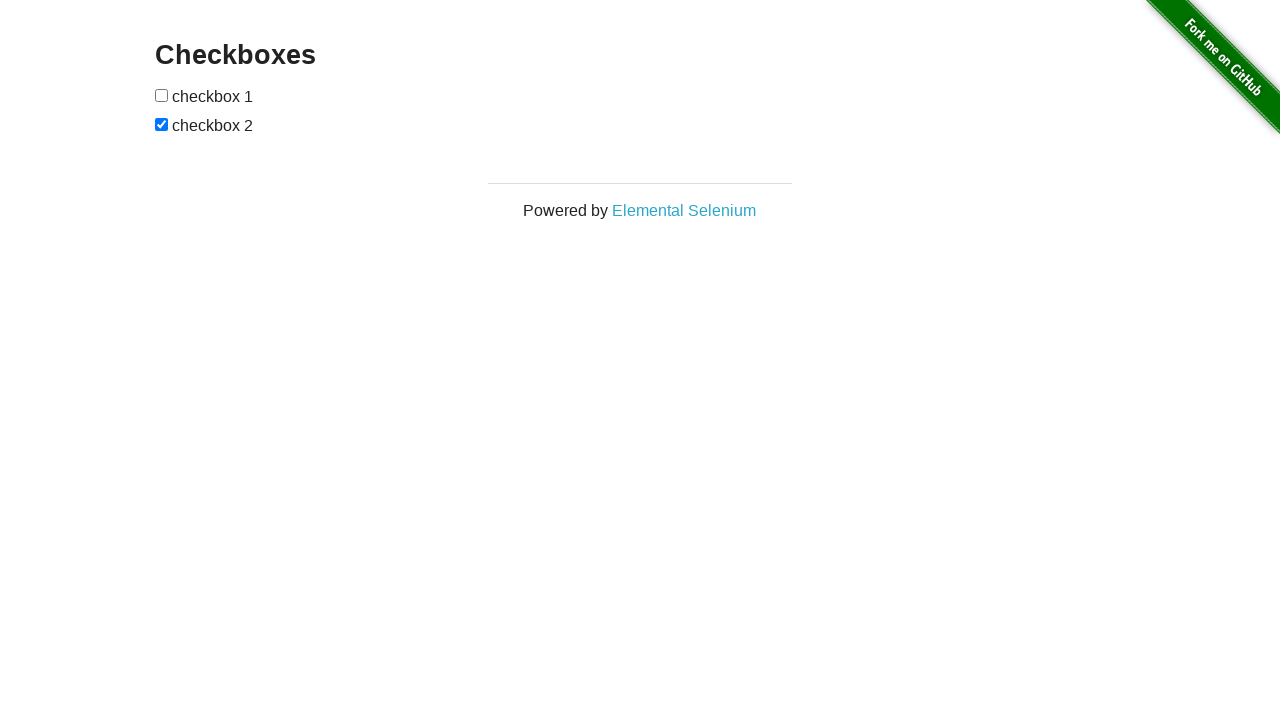

Checked first checkbox state - not selected, clicking it
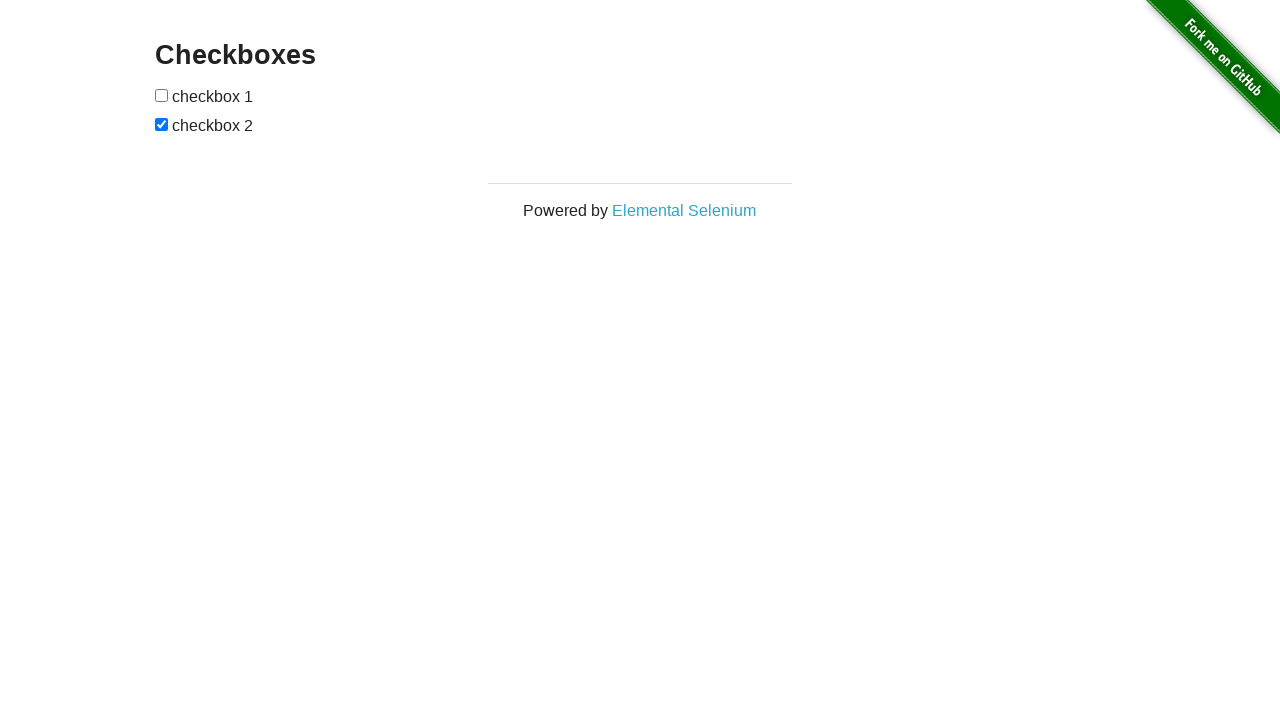

Clicked first checkbox to select it at (162, 95) on (//input[@type='checkbox'])[1]
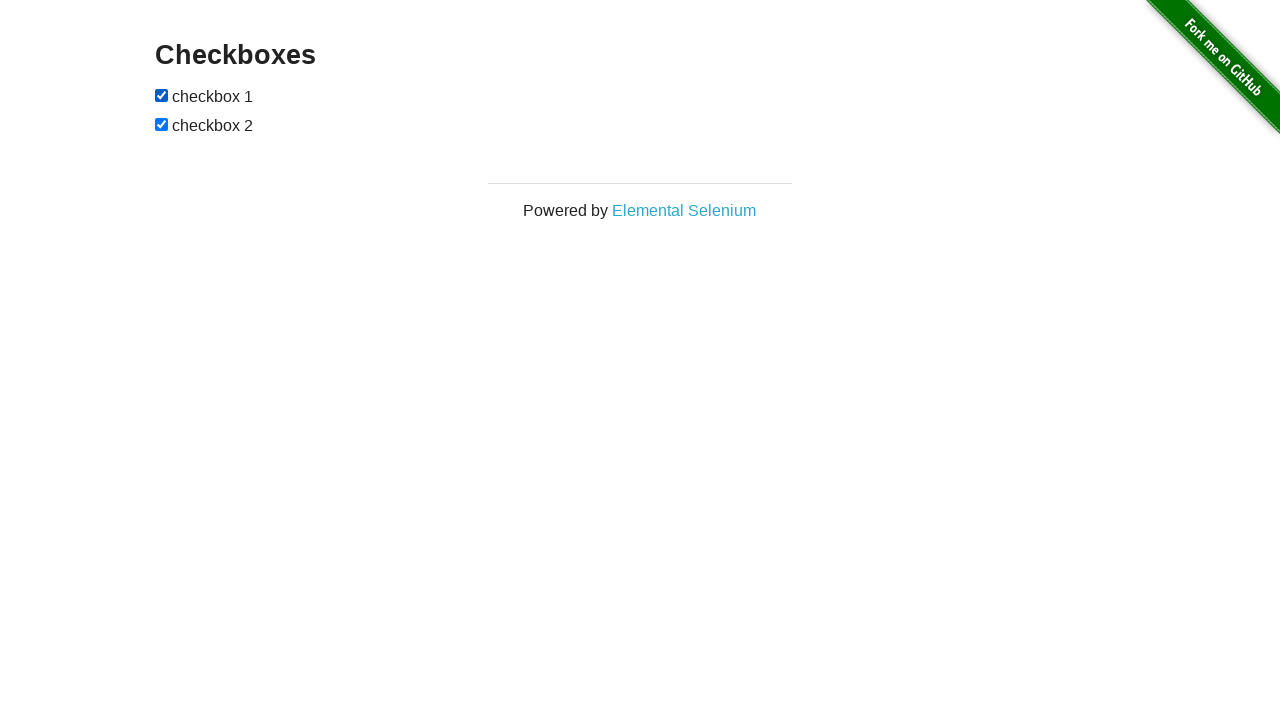

Checked second checkbox state - already selected
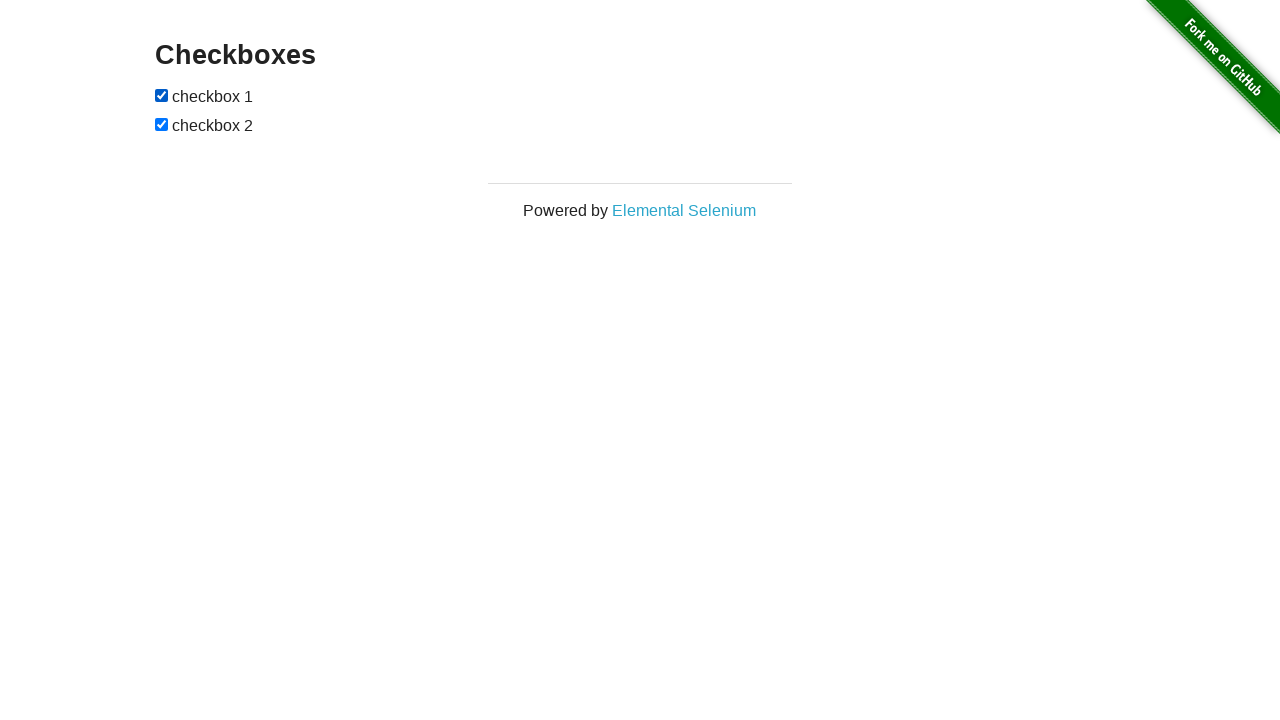

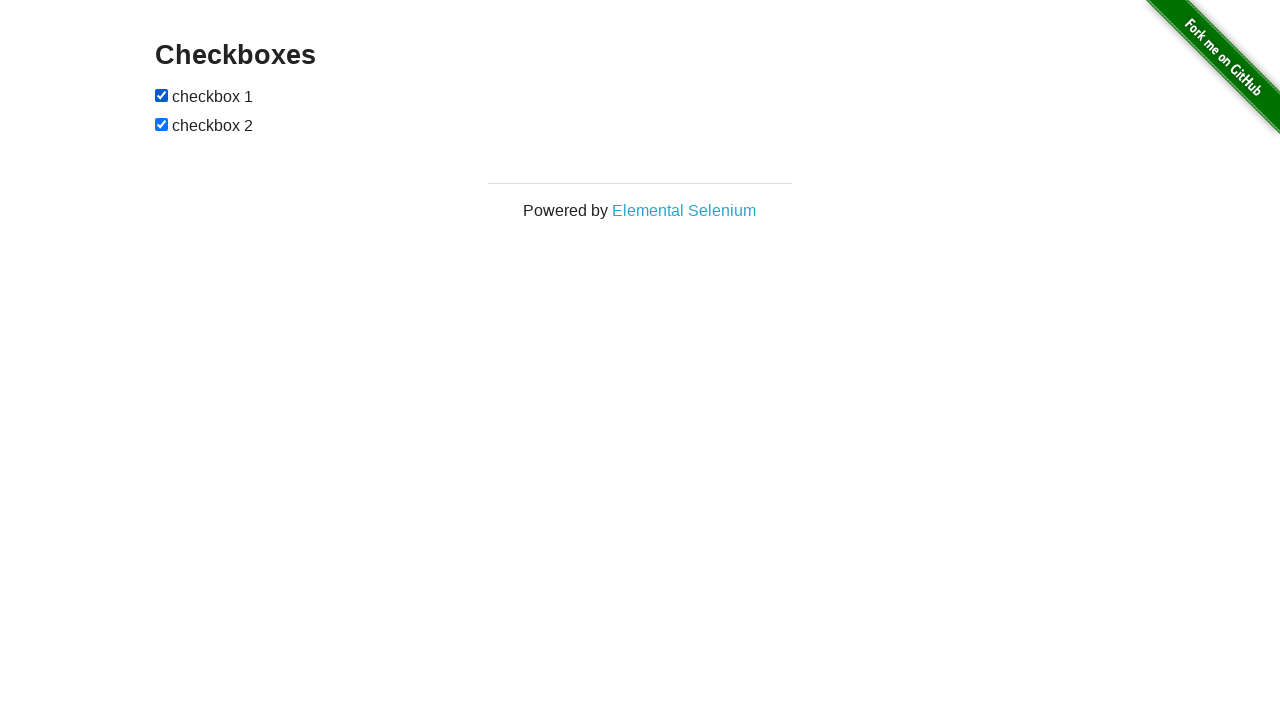